Tests search functionality and validates that a specific search result item is visible on the page

Starting URL: https://www.jw.org/en/

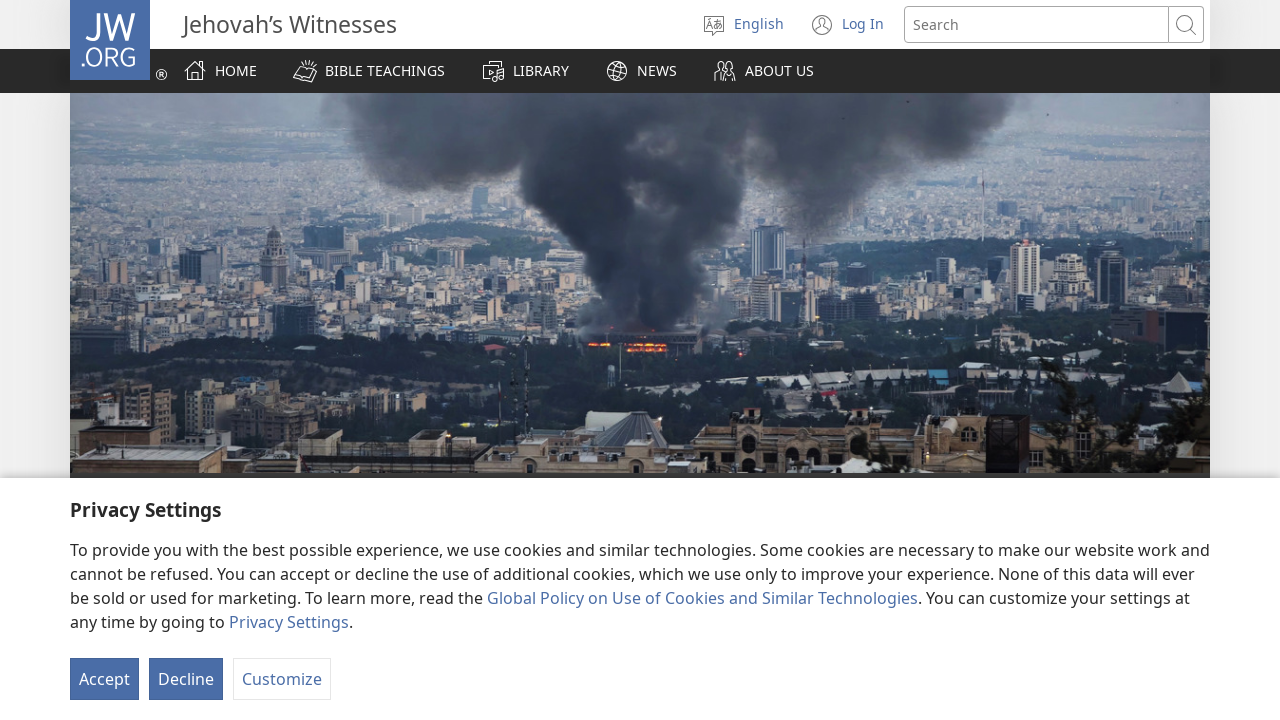

Filled search box with 'Dead' on input[type="text"]
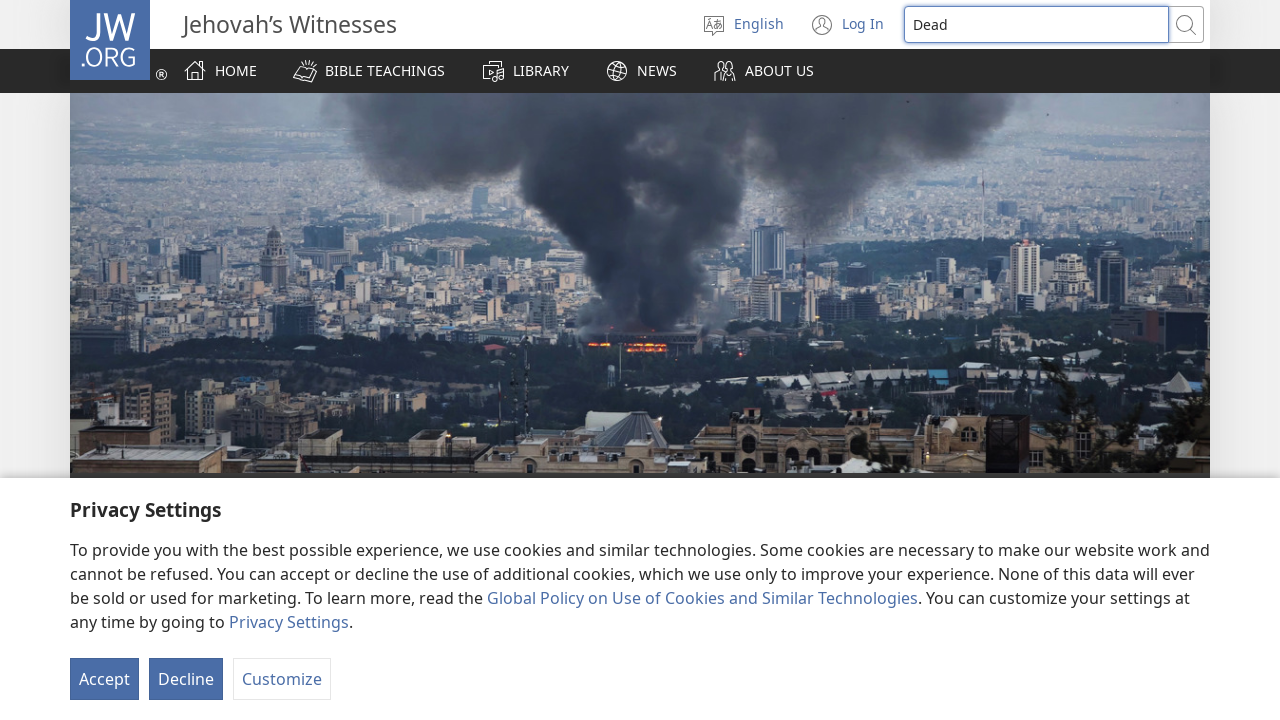

Pressed Enter to submit search on input[type="text"]
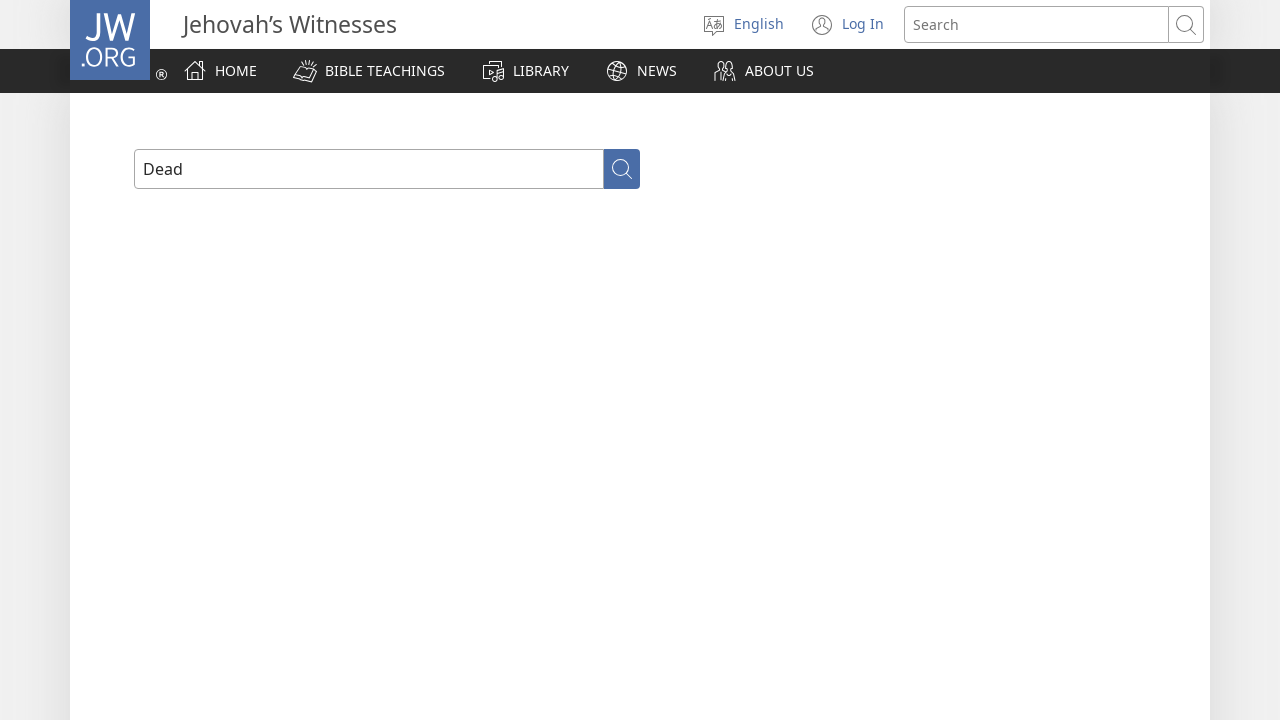

Search result 'What Hope for the Dead?' appeared on page
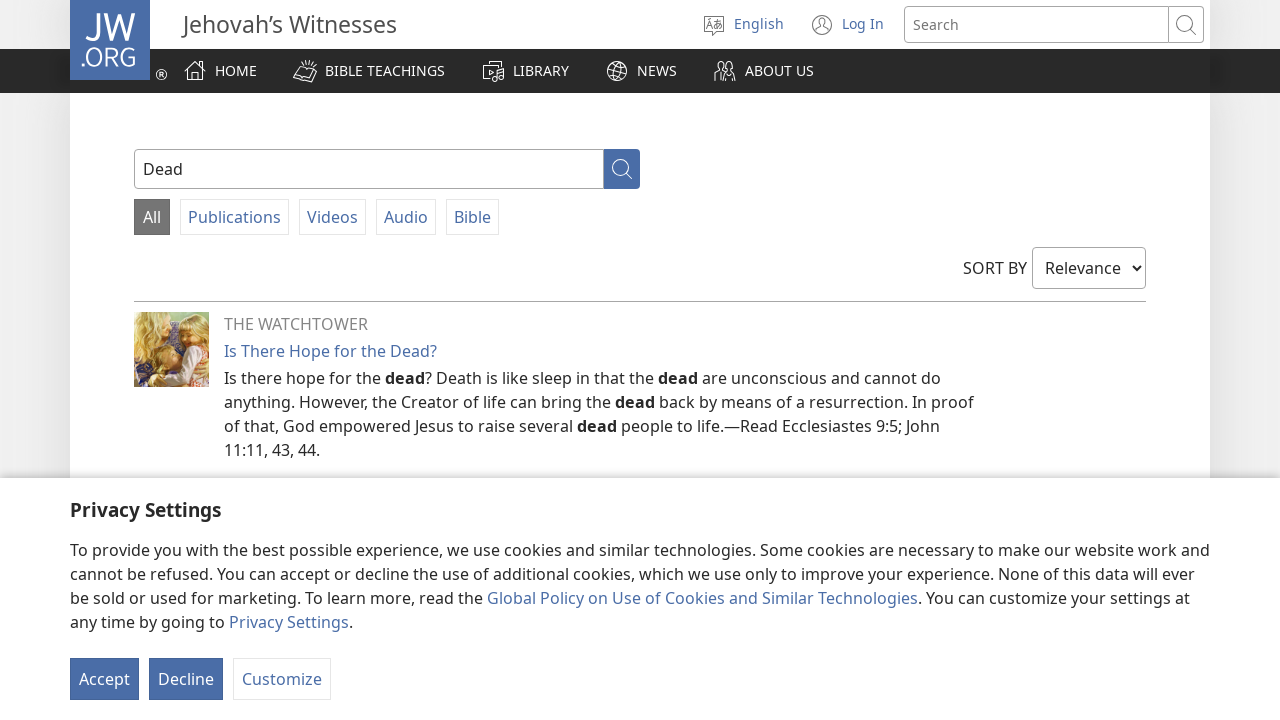

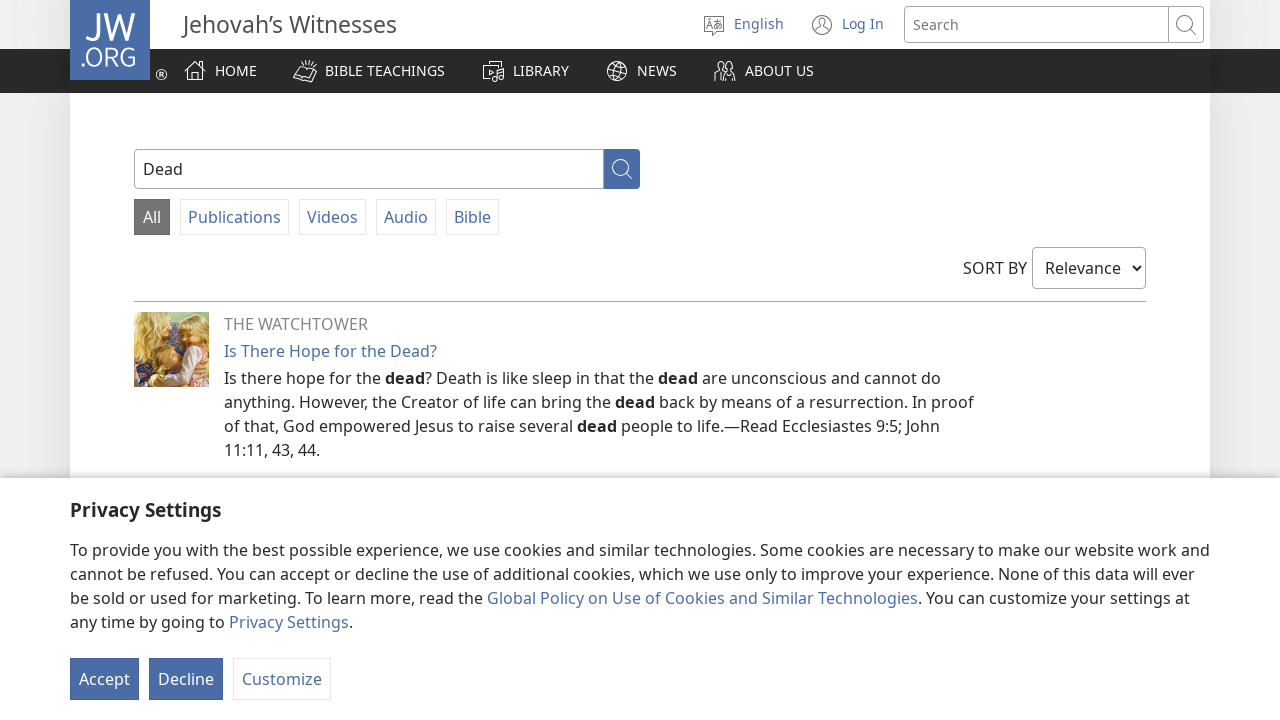